Tests dynamic loading functionality by clicking a start button and waiting for the finish element to appear after the loading completes.

Starting URL: http://the-internet.herokuapp.com/dynamic_loading/2

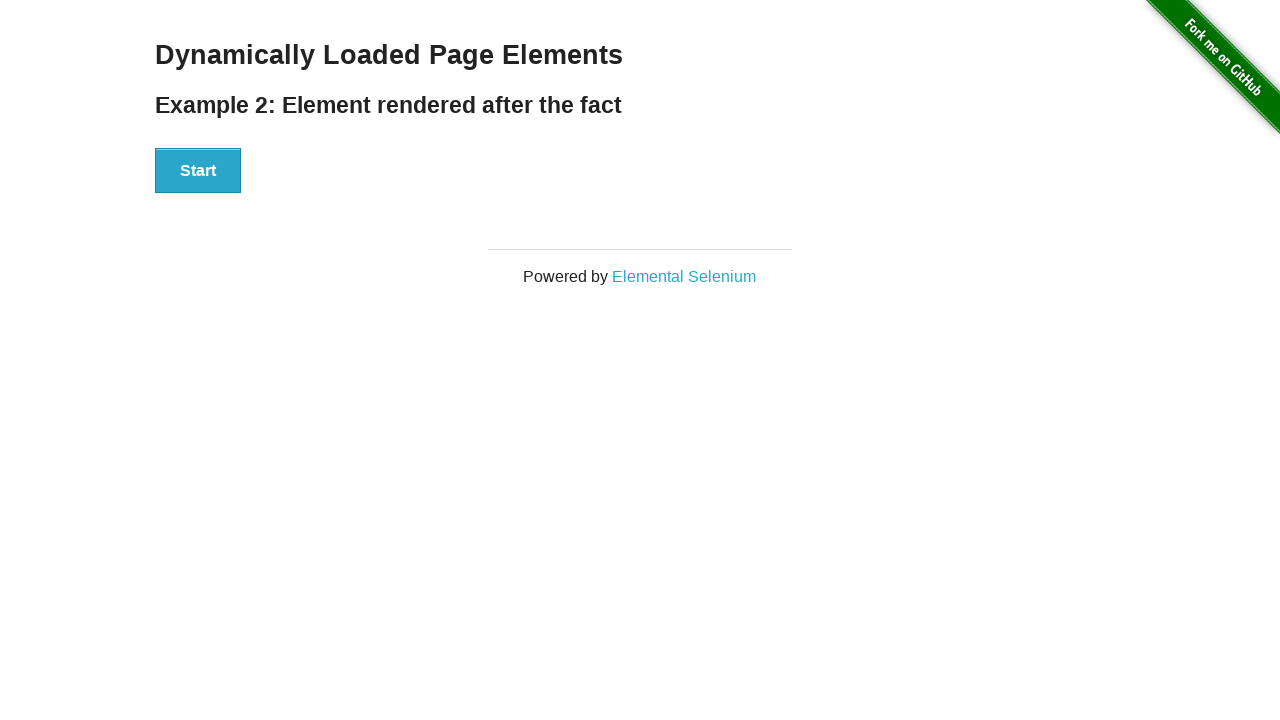

Clicked the start button to initiate dynamic loading at (198, 171) on xpath=//div[@id='start']/button
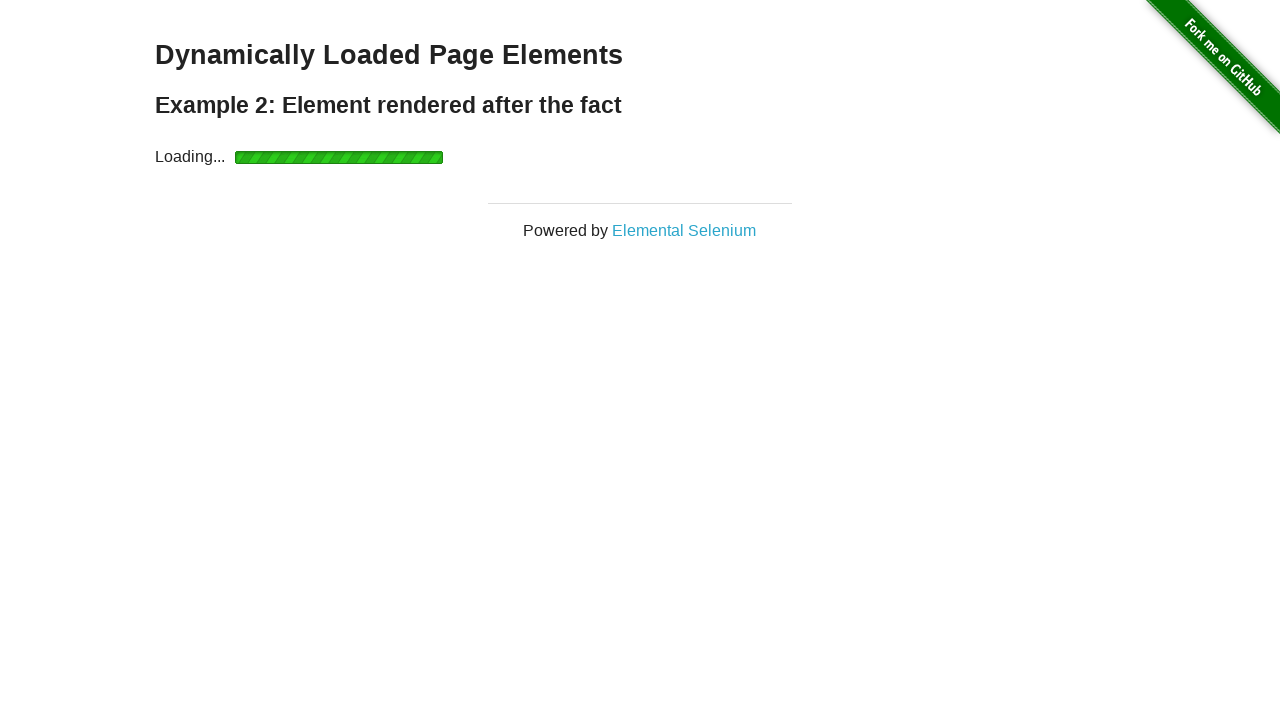

Finish element appeared after dynamic loading completed
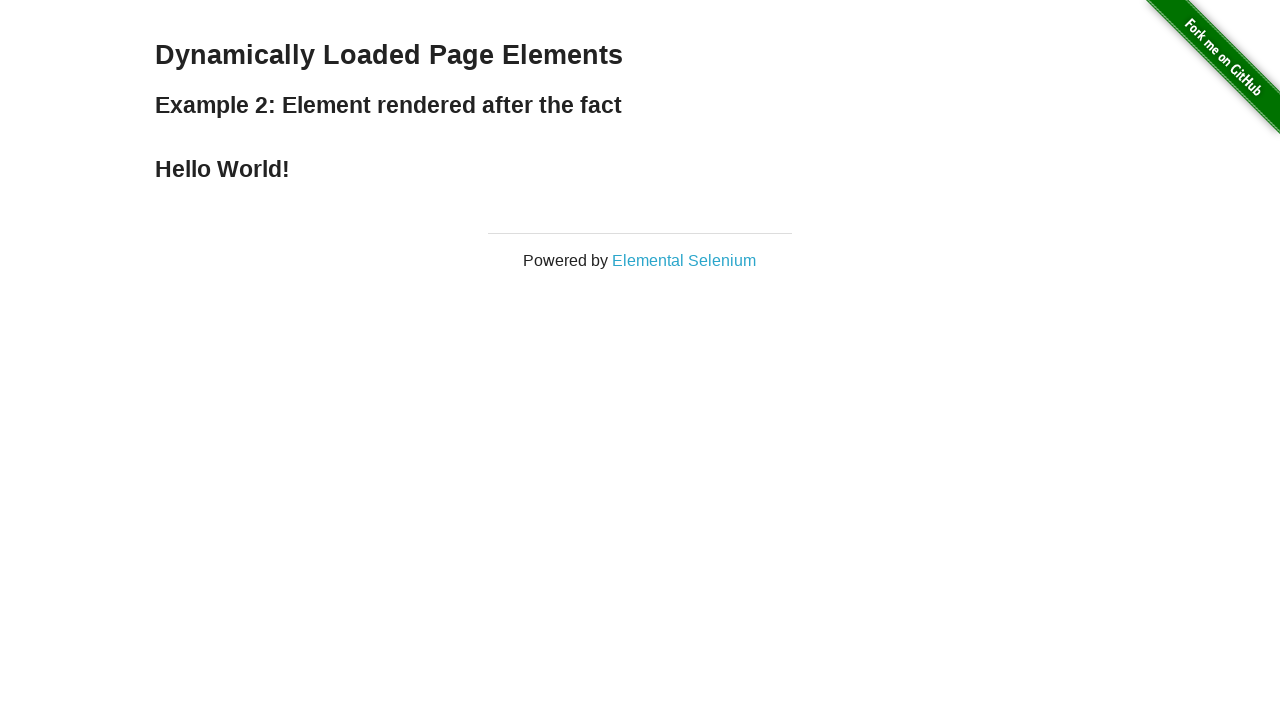

Verified finish element with h4 text is visible
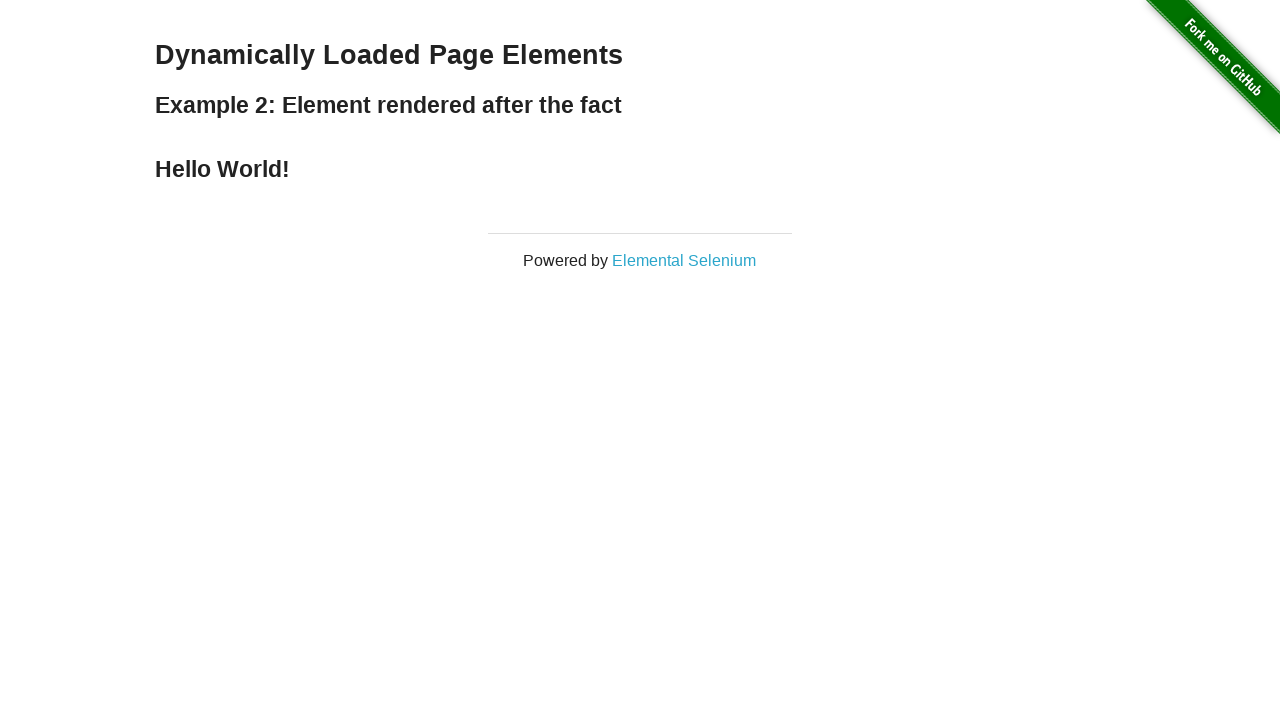

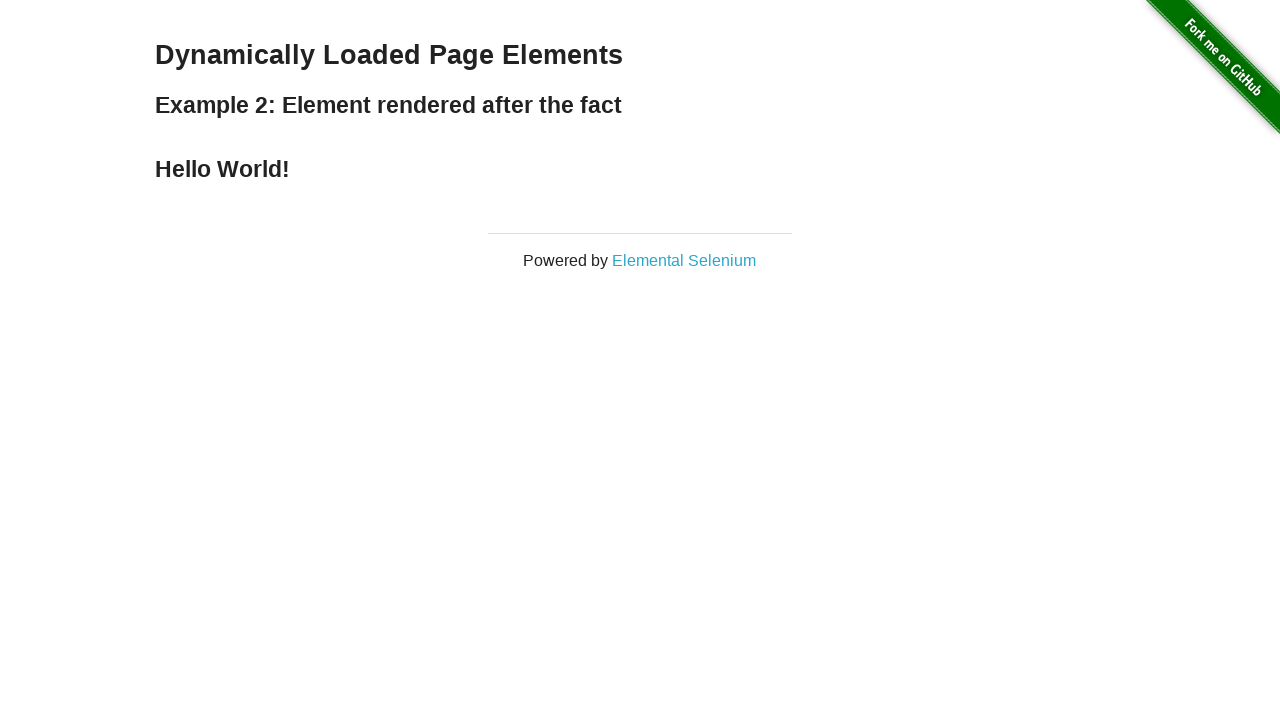